Tests that the browser back button works correctly with routing filters

Starting URL: https://demo.playwright.dev/todomvc

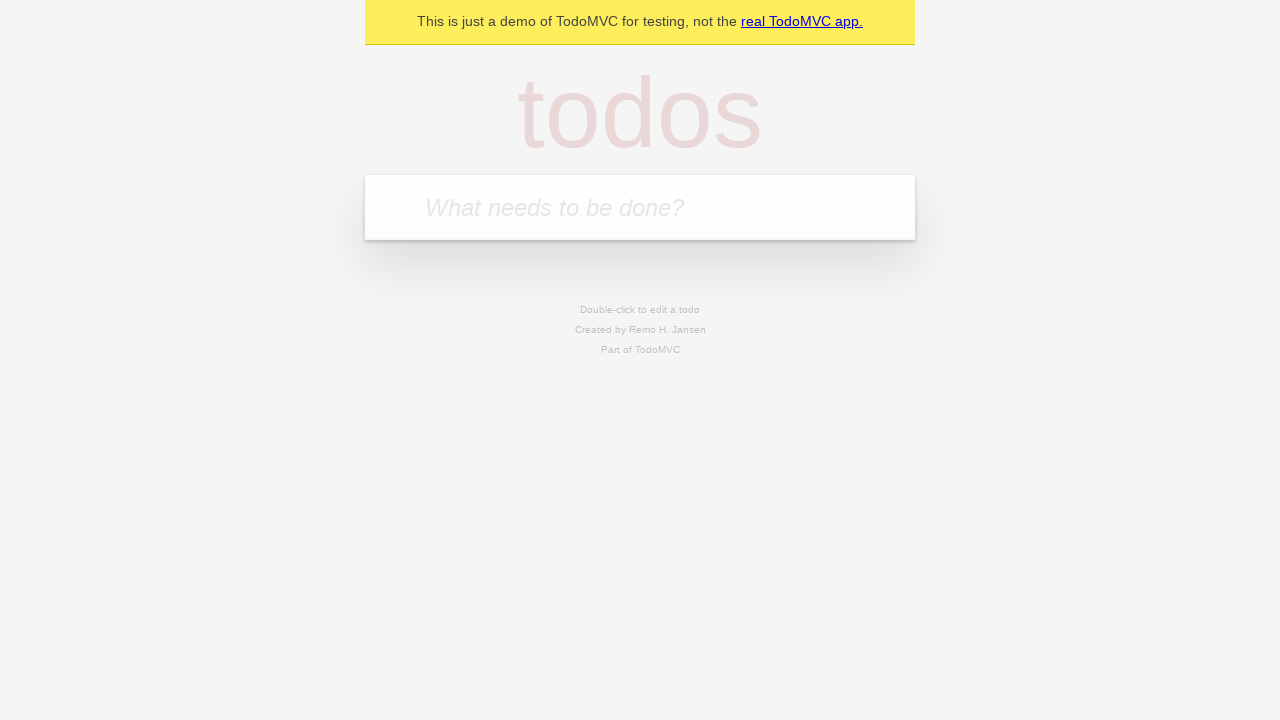

Filled todo input with 'buy some cheese' on internal:attr=[placeholder="What needs to be done?"i]
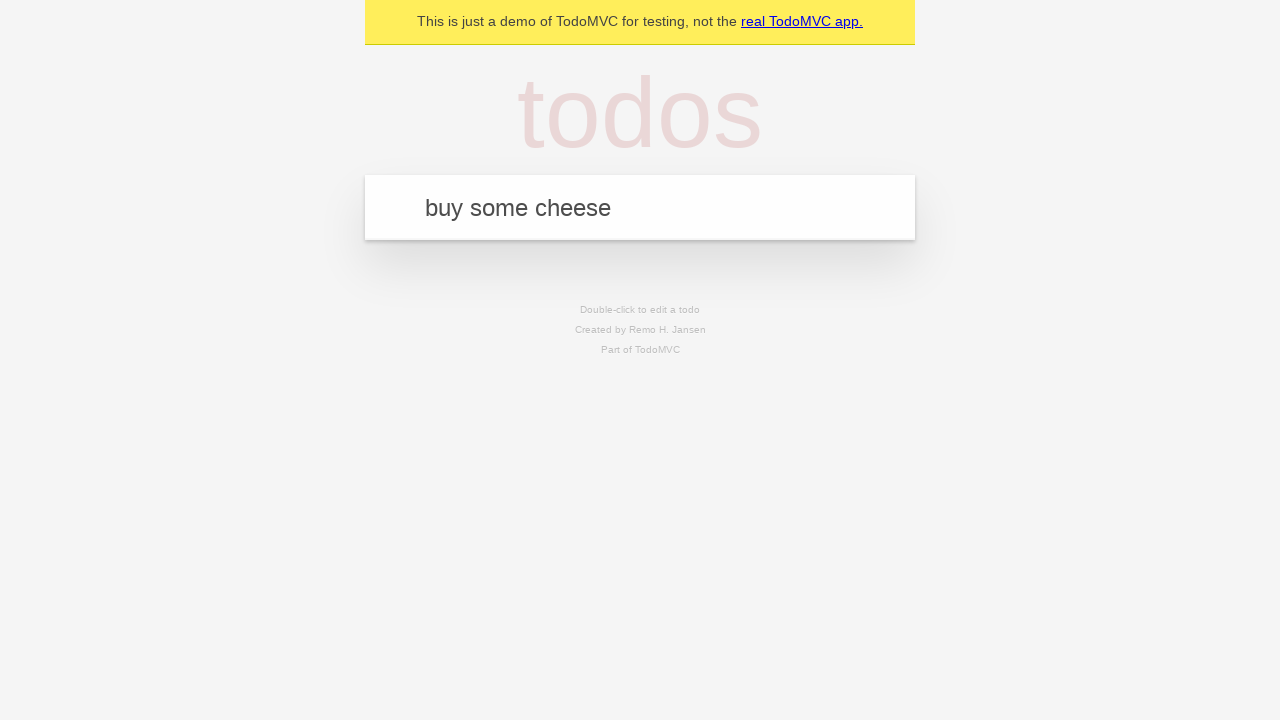

Pressed Enter to add first todo on internal:attr=[placeholder="What needs to be done?"i]
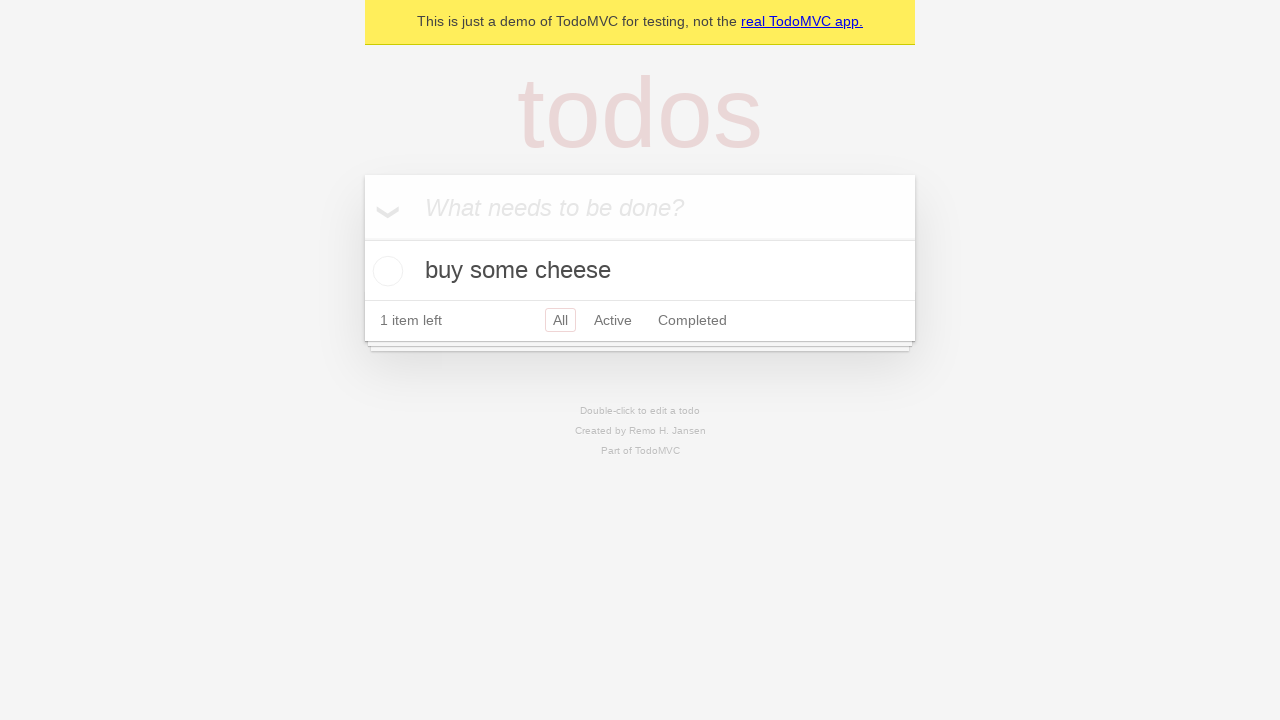

Filled todo input with 'feed the cat' on internal:attr=[placeholder="What needs to be done?"i]
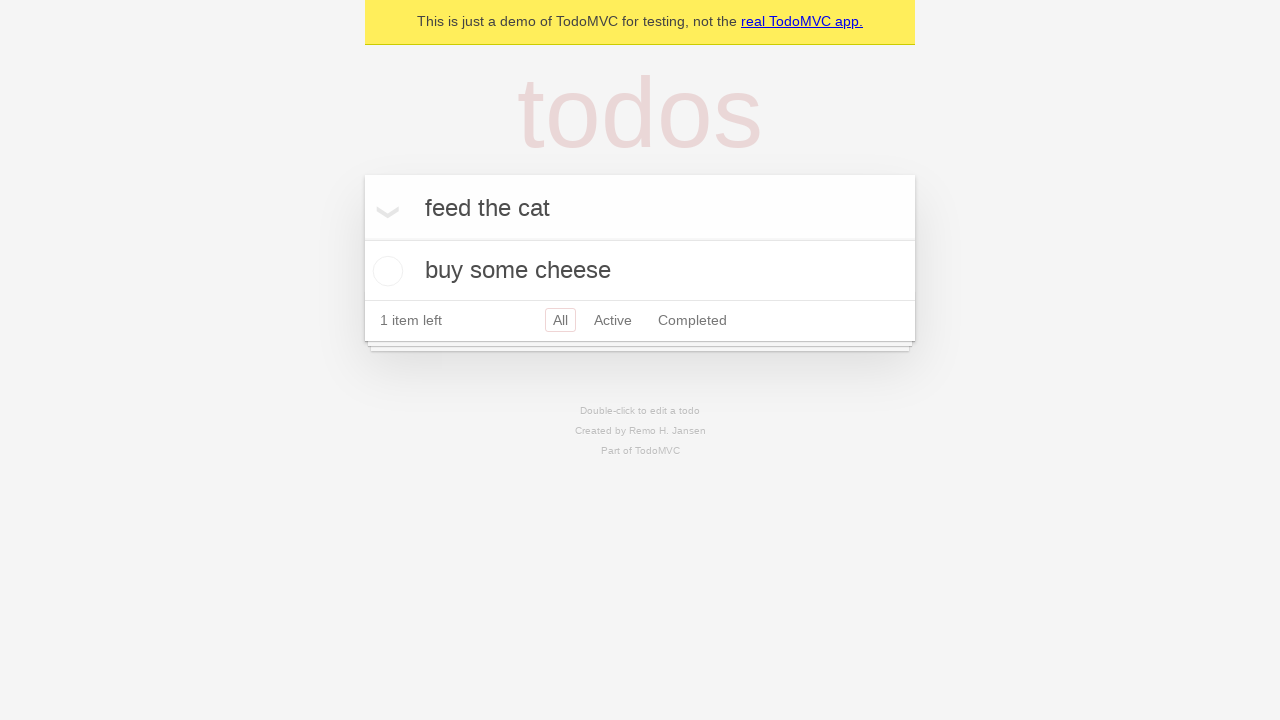

Pressed Enter to add second todo on internal:attr=[placeholder="What needs to be done?"i]
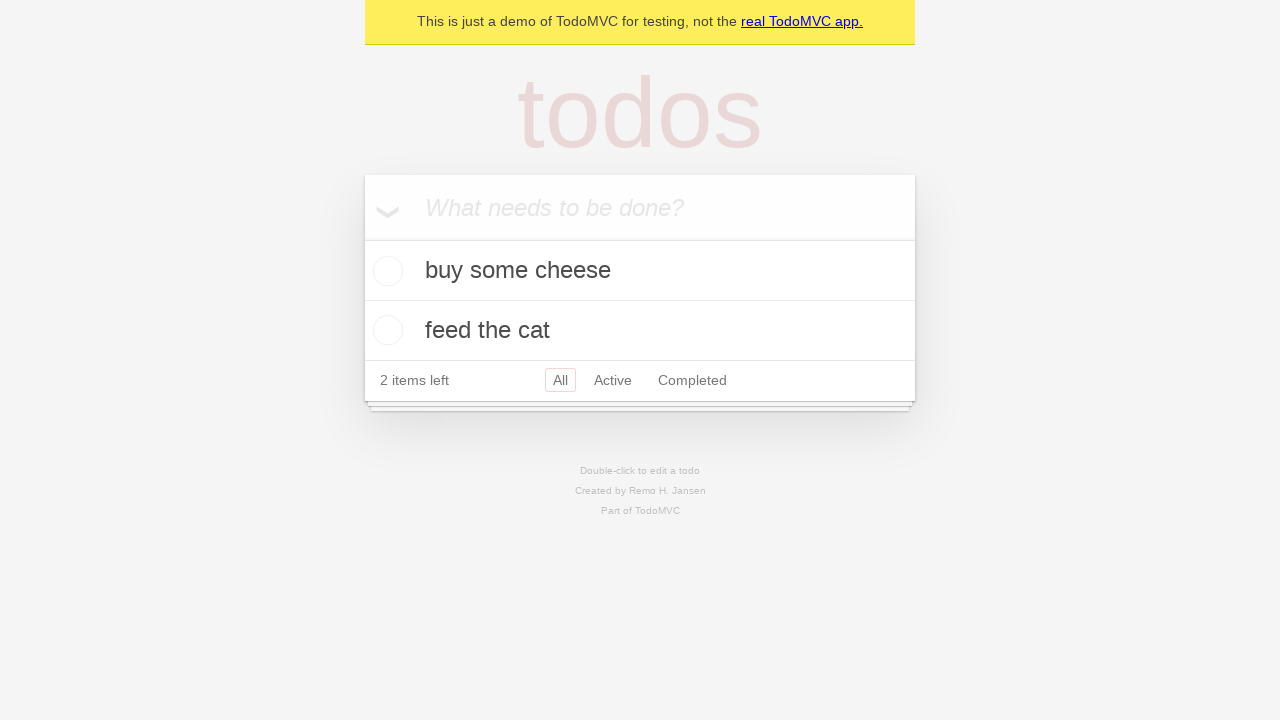

Filled todo input with 'book a doctors appointment' on internal:attr=[placeholder="What needs to be done?"i]
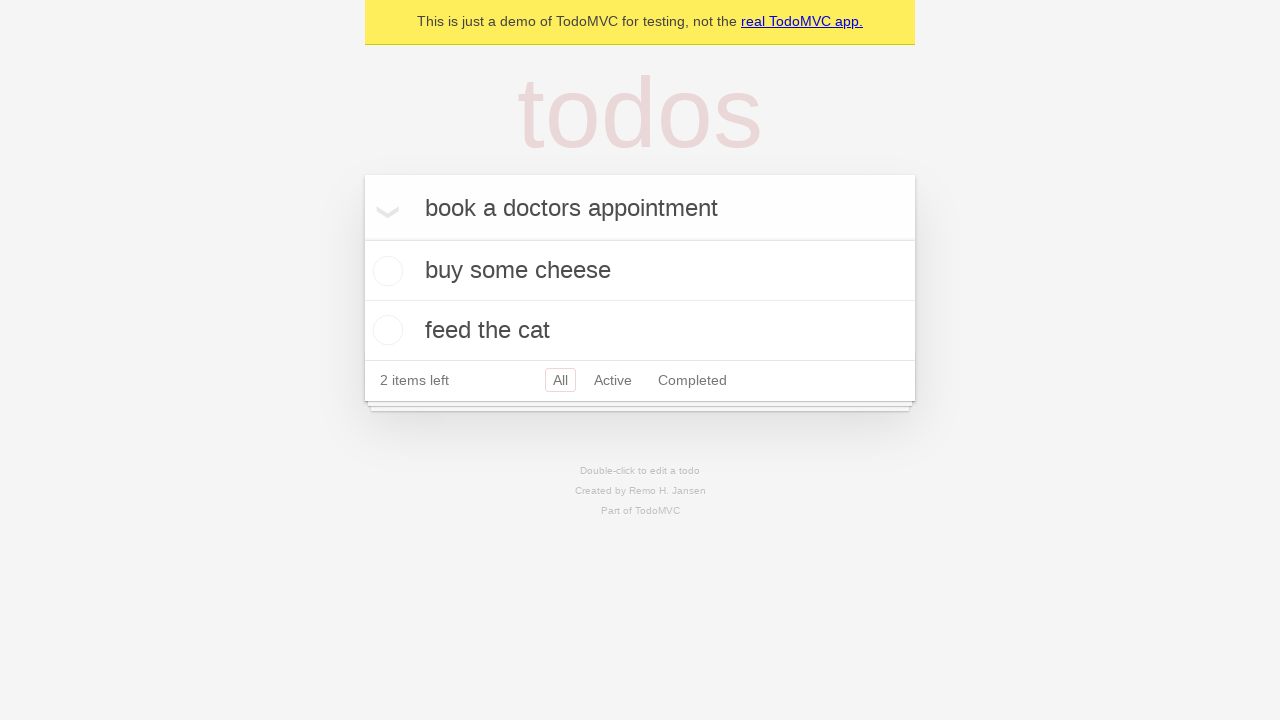

Pressed Enter to add third todo on internal:attr=[placeholder="What needs to be done?"i]
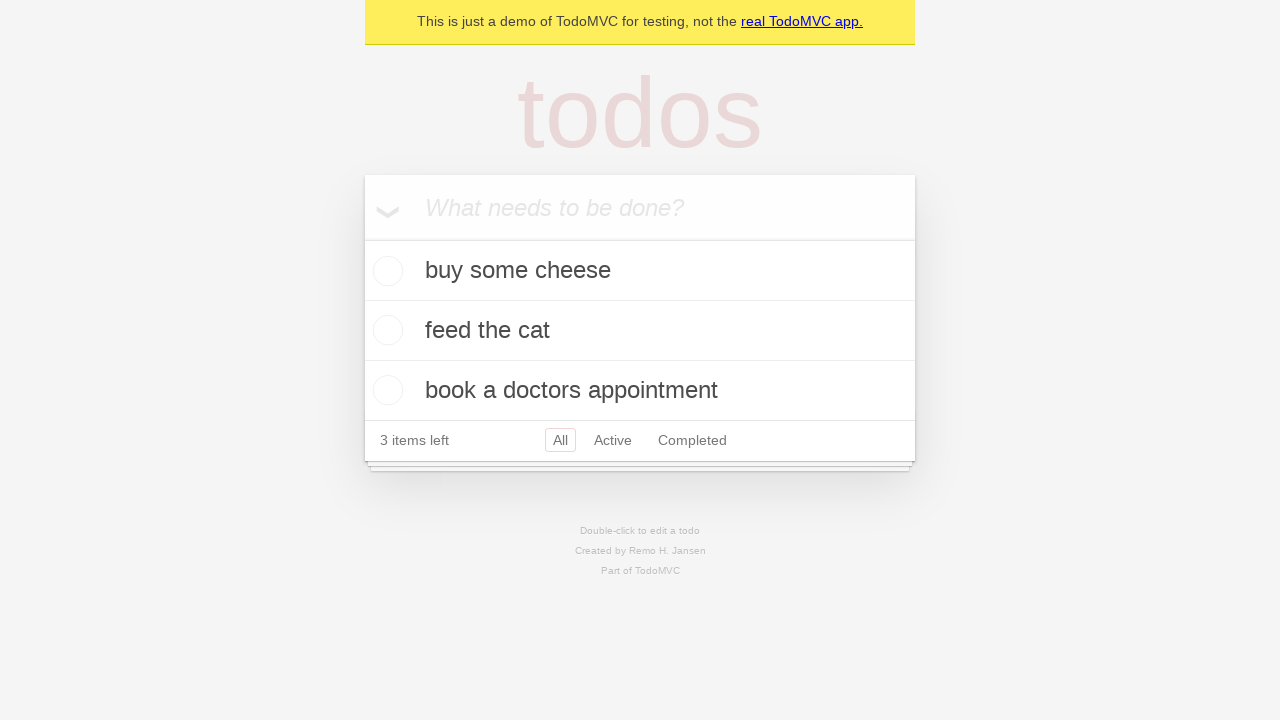

All three todos have appeared
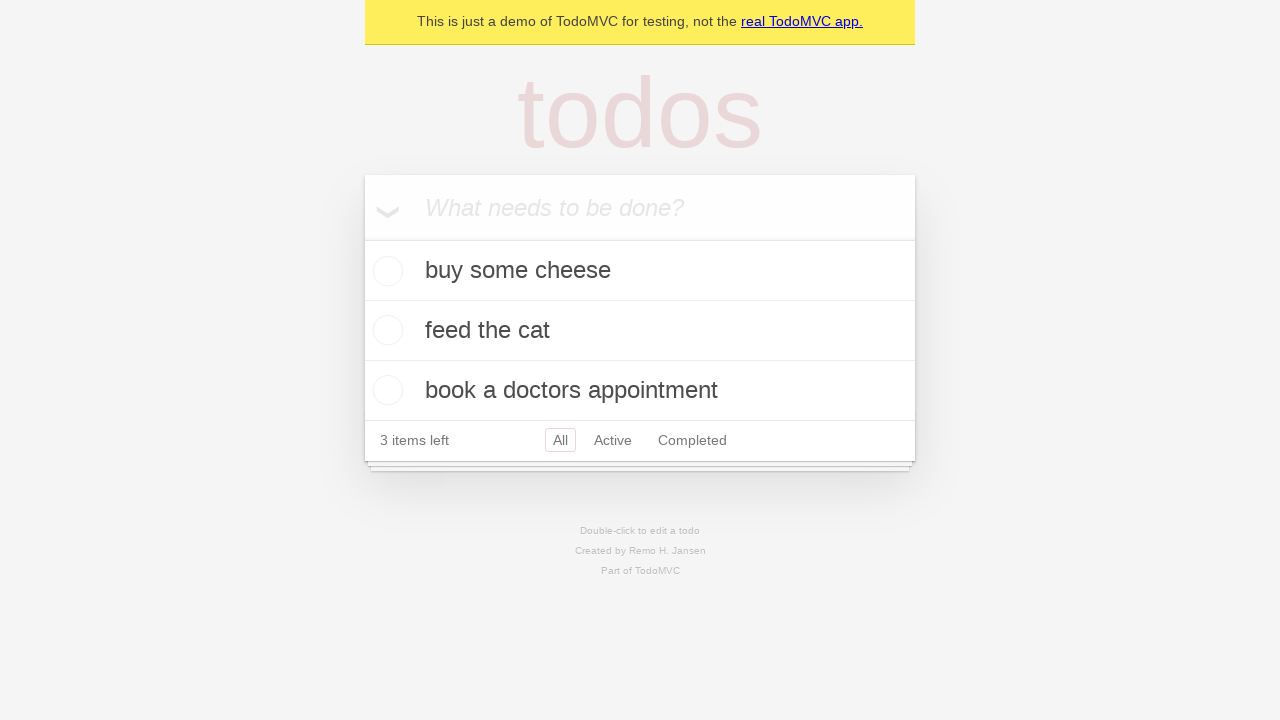

Checked the second todo item at (385, 330) on [data-testid='todo-item'] >> nth=1 >> internal:role=checkbox
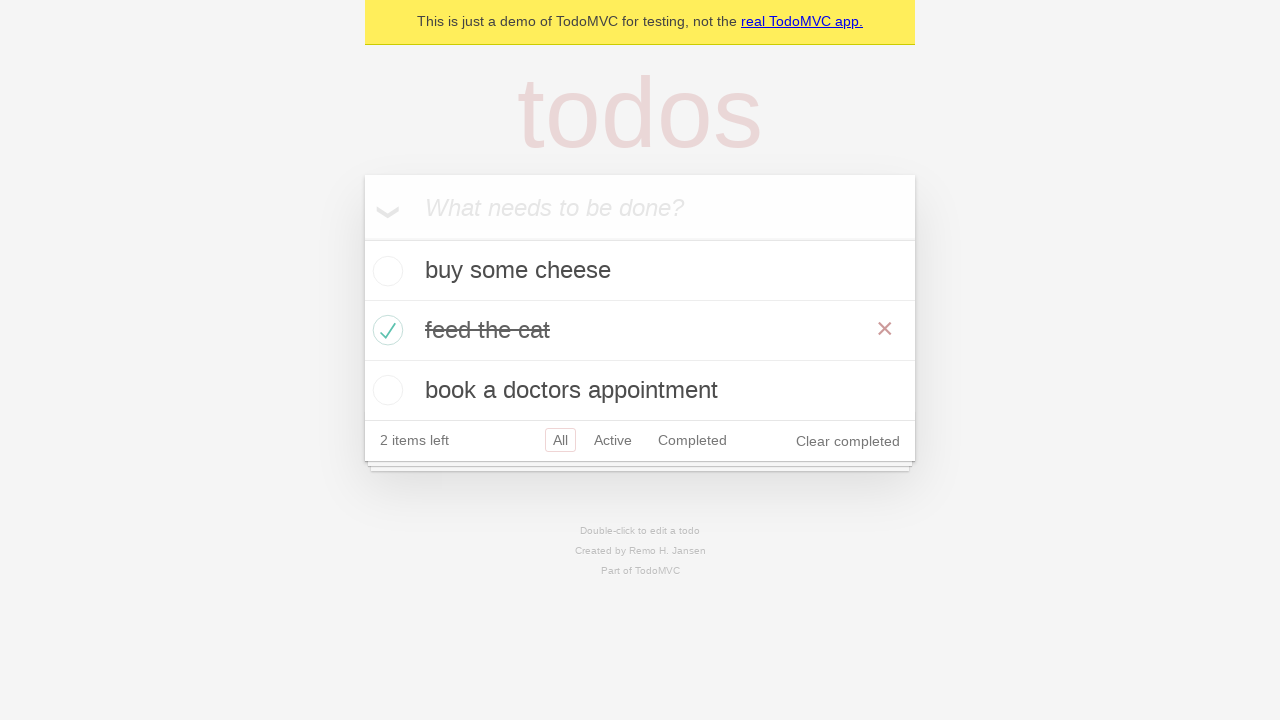

Clicked 'All' filter link at (560, 440) on internal:role=link[name="All"i]
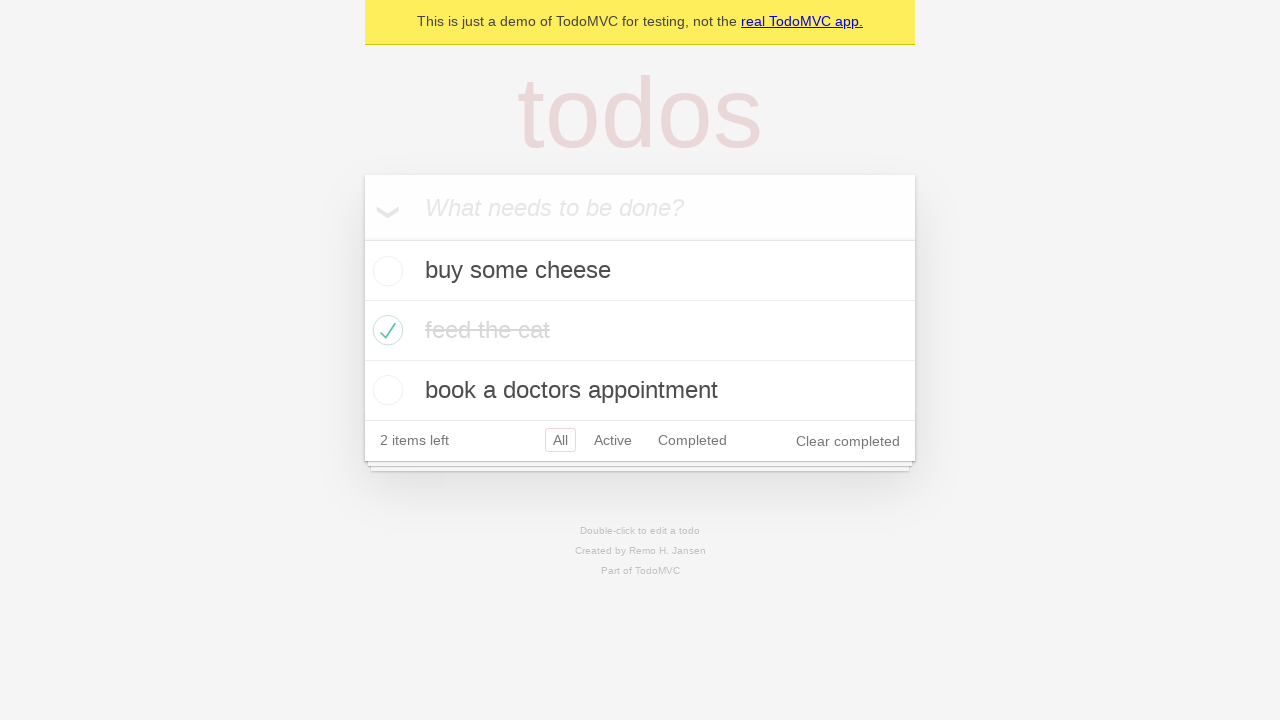

Clicked 'Active' filter link at (613, 440) on internal:role=link[name="Active"i]
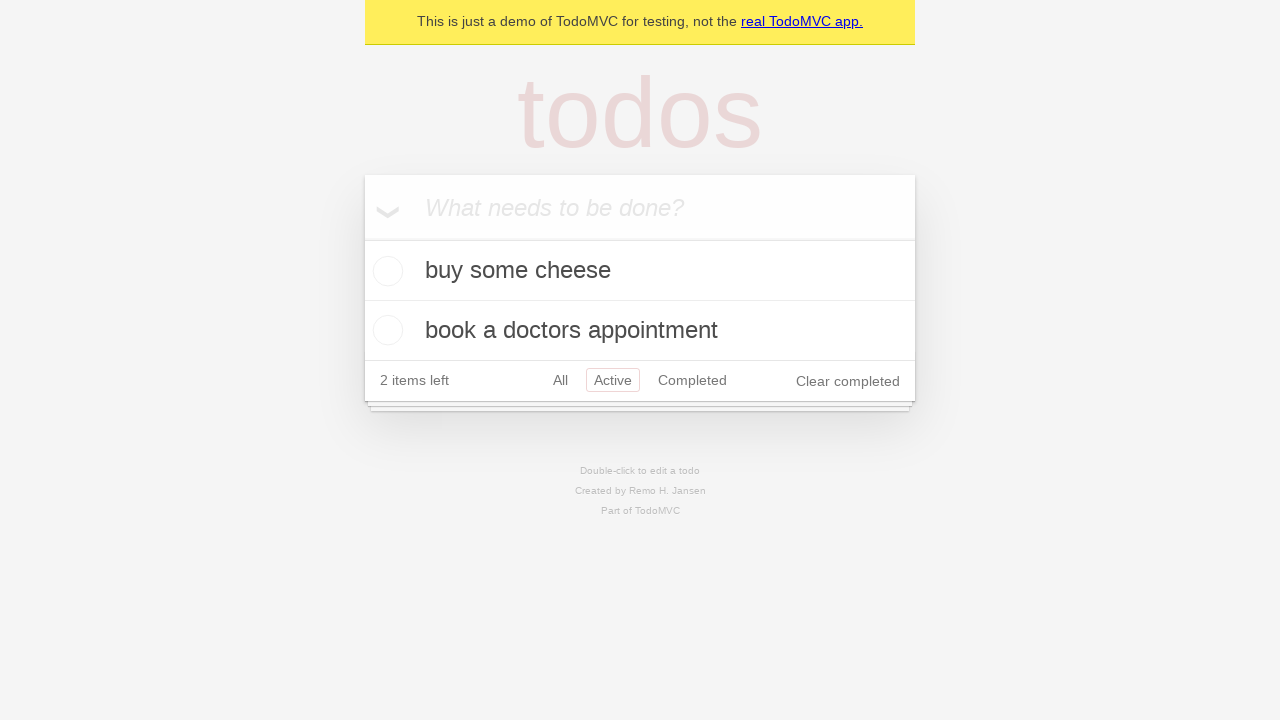

Clicked 'Completed' filter link at (692, 380) on internal:role=link[name="Completed"i]
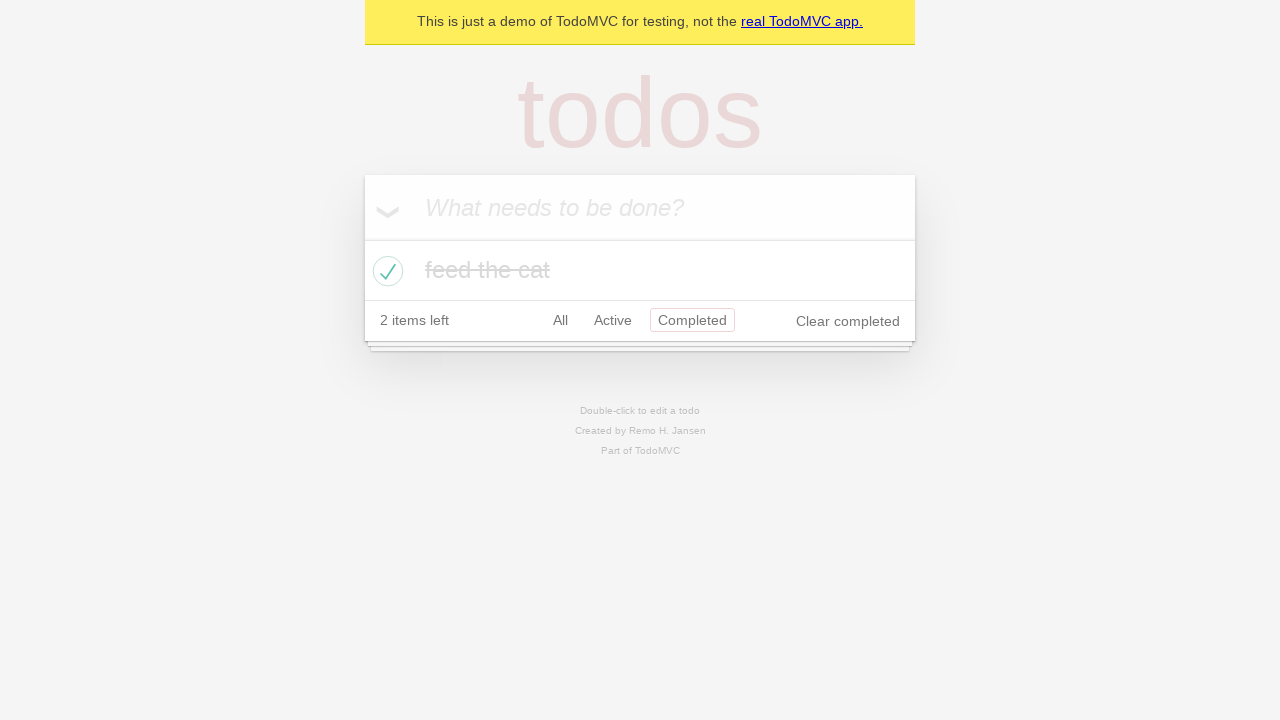

Clicked browser back button (from Completed to Active)
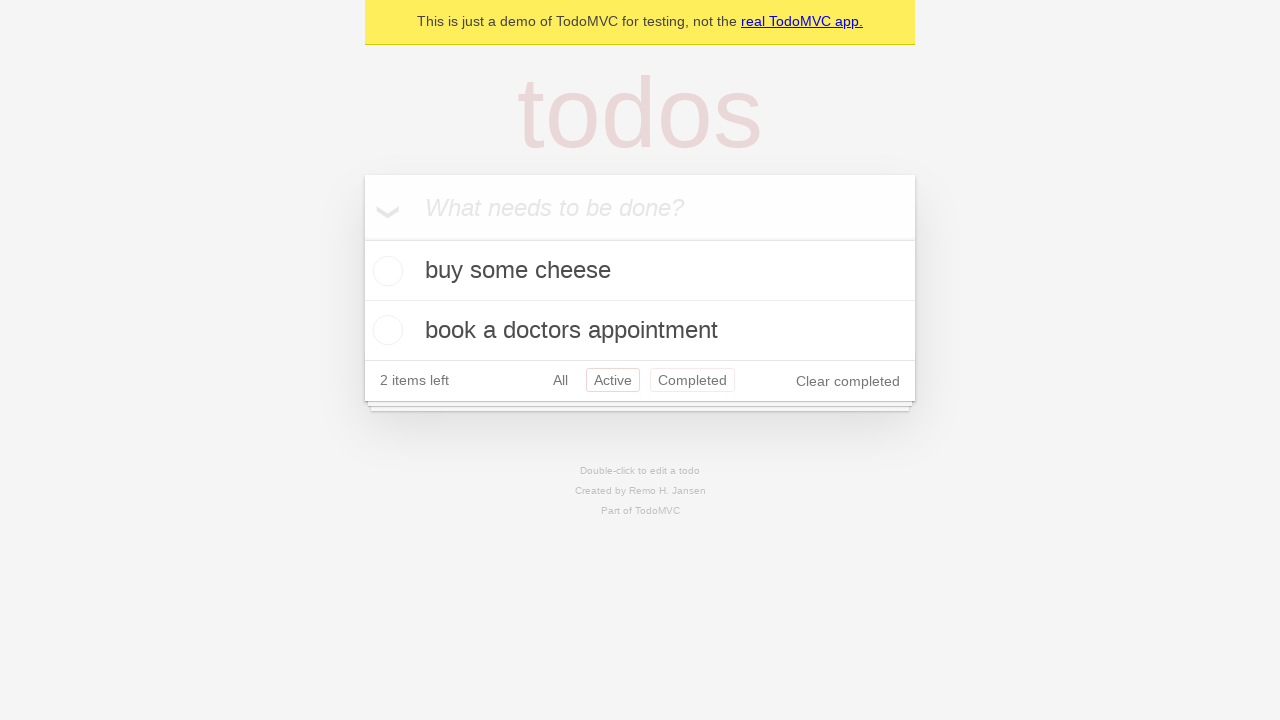

Clicked browser back button (from Active to All)
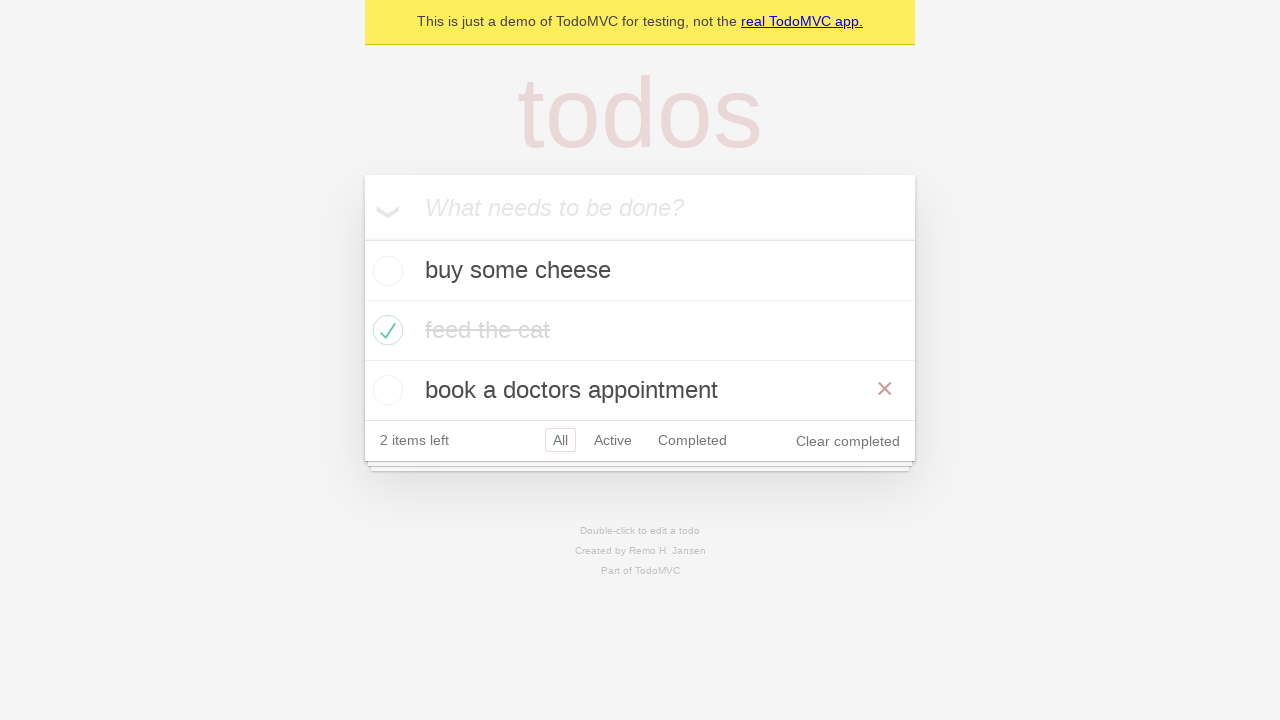

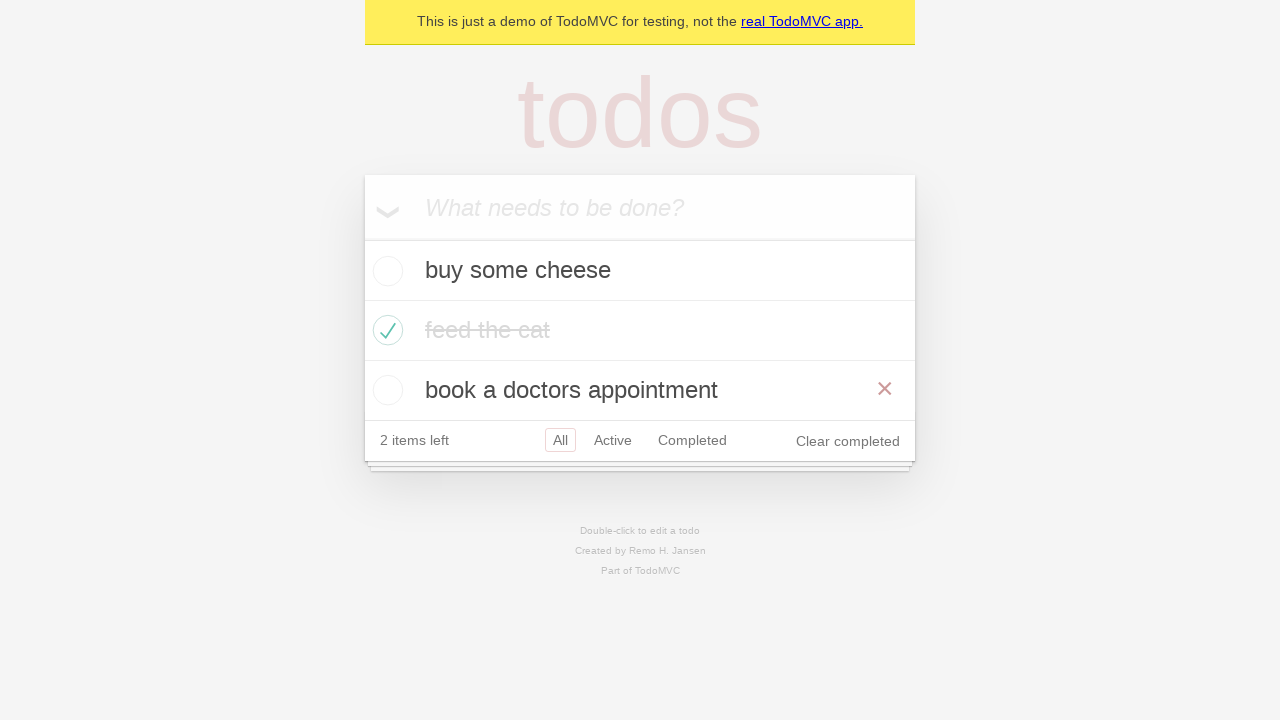